Tests date picker functionality by entering a date value and submitting it with the return key

Starting URL: https://formy-project.herokuapp.com/datepicker

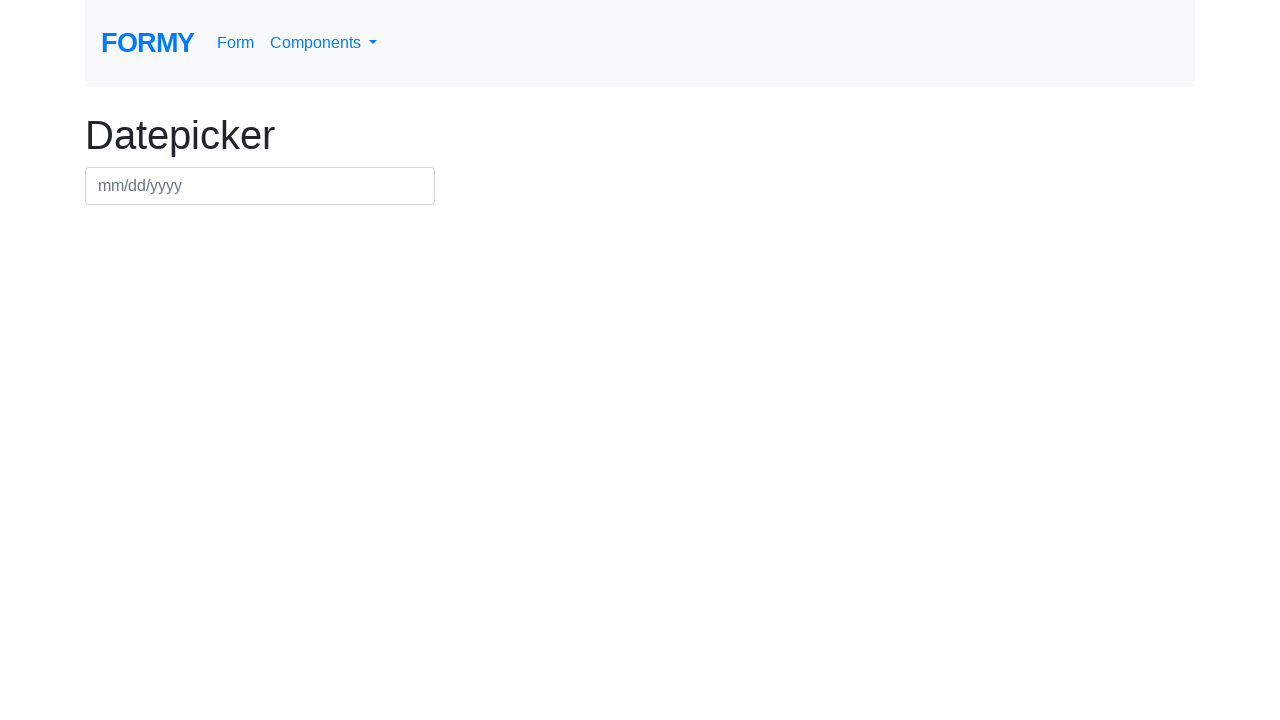

Filled datepicker field with date 03/15/2024 on #datepicker
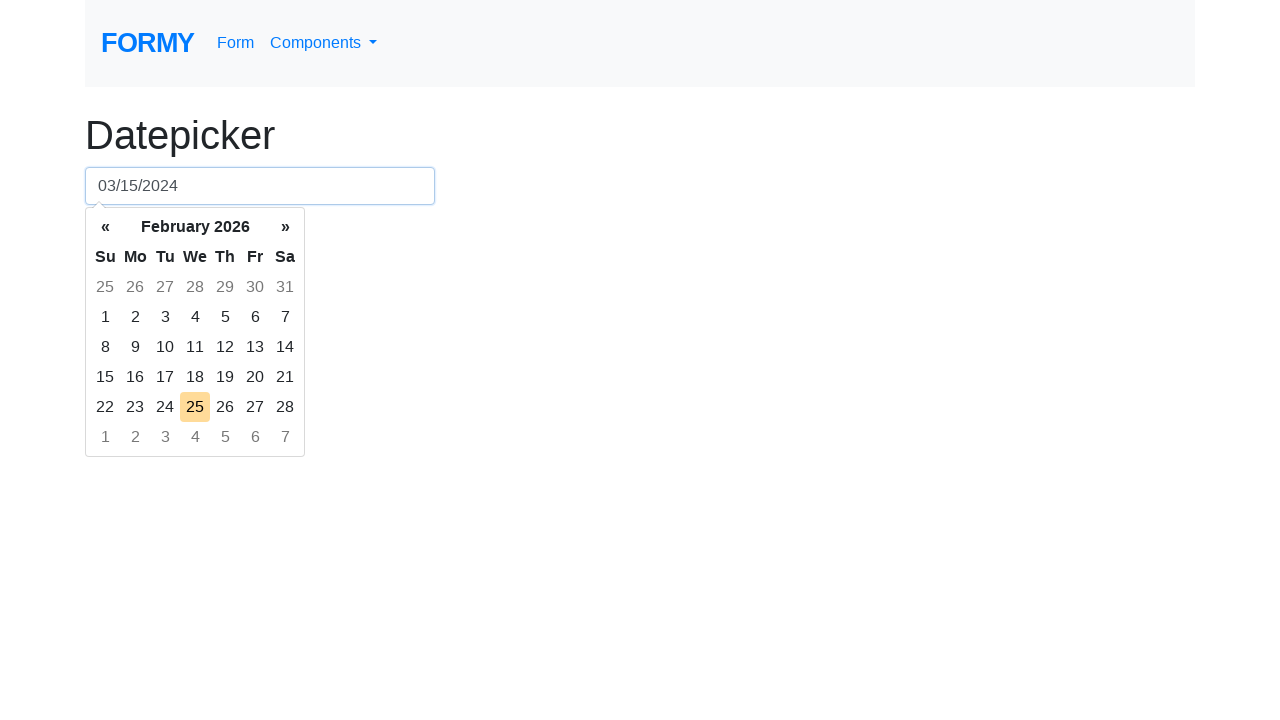

Pressed Enter to submit the date selection on #datepicker
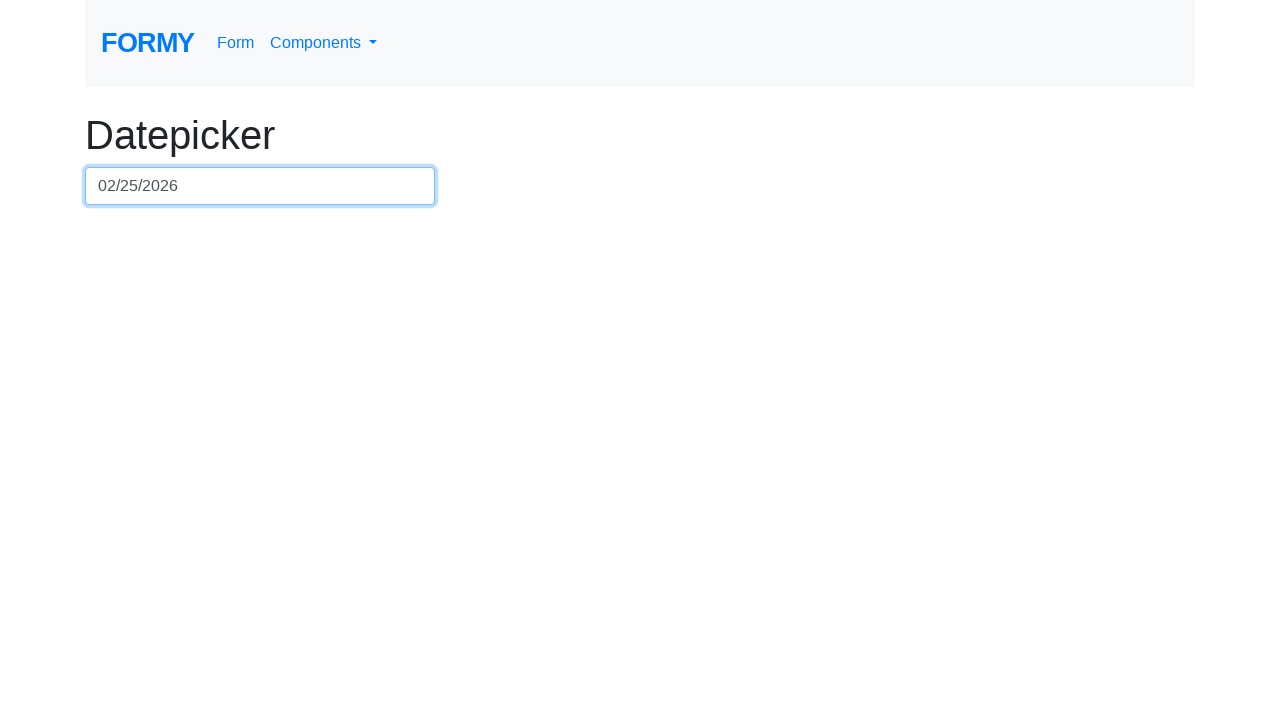

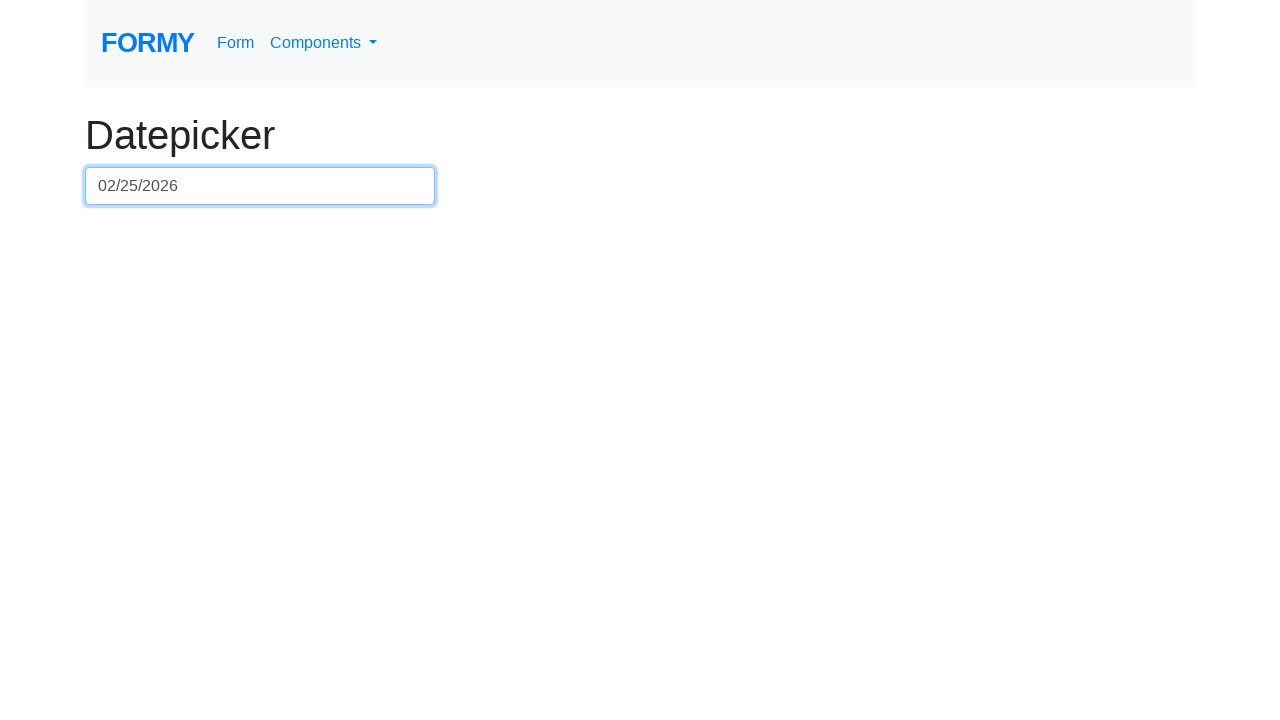